Tests dynamic page loading where the target element is initially hidden, clicking Start button and waiting for it to become visible

Starting URL: http://the-internet.herokuapp.com/dynamic_loading/1

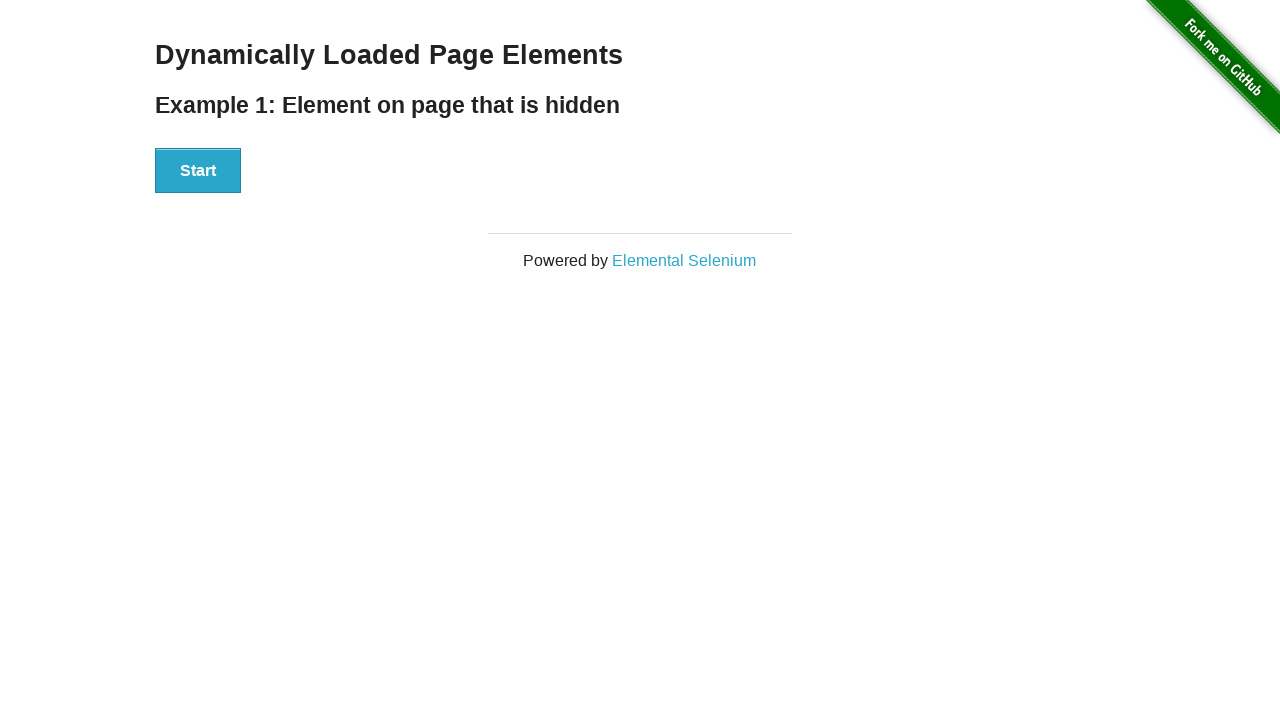

Clicked the Start button to trigger dynamic loading at (198, 171) on #start button
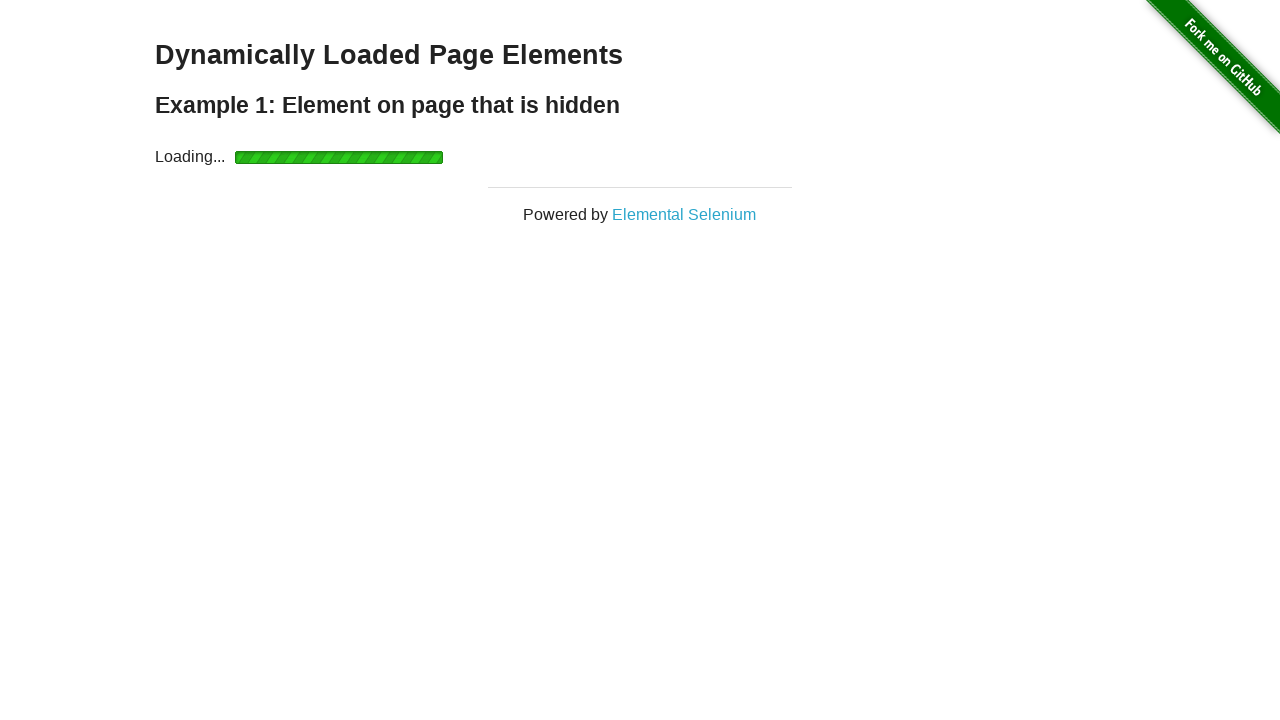

Waited for finish element to become visible after dynamic loading completed
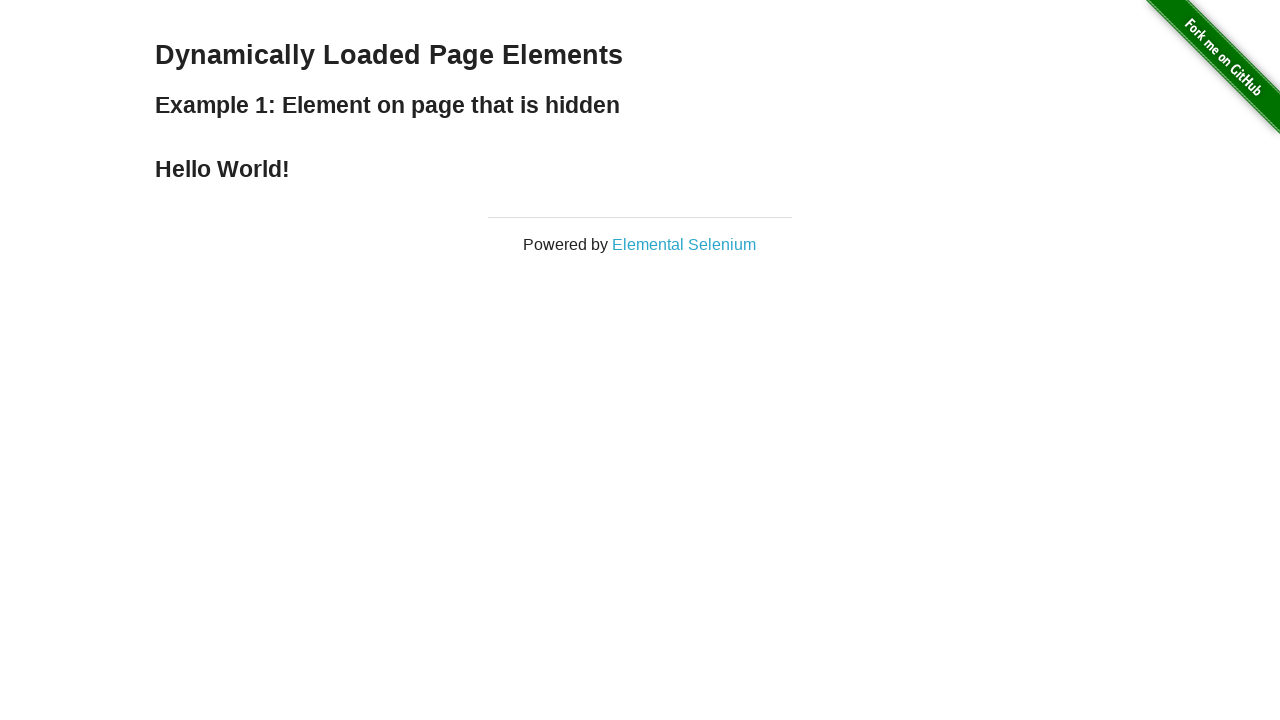

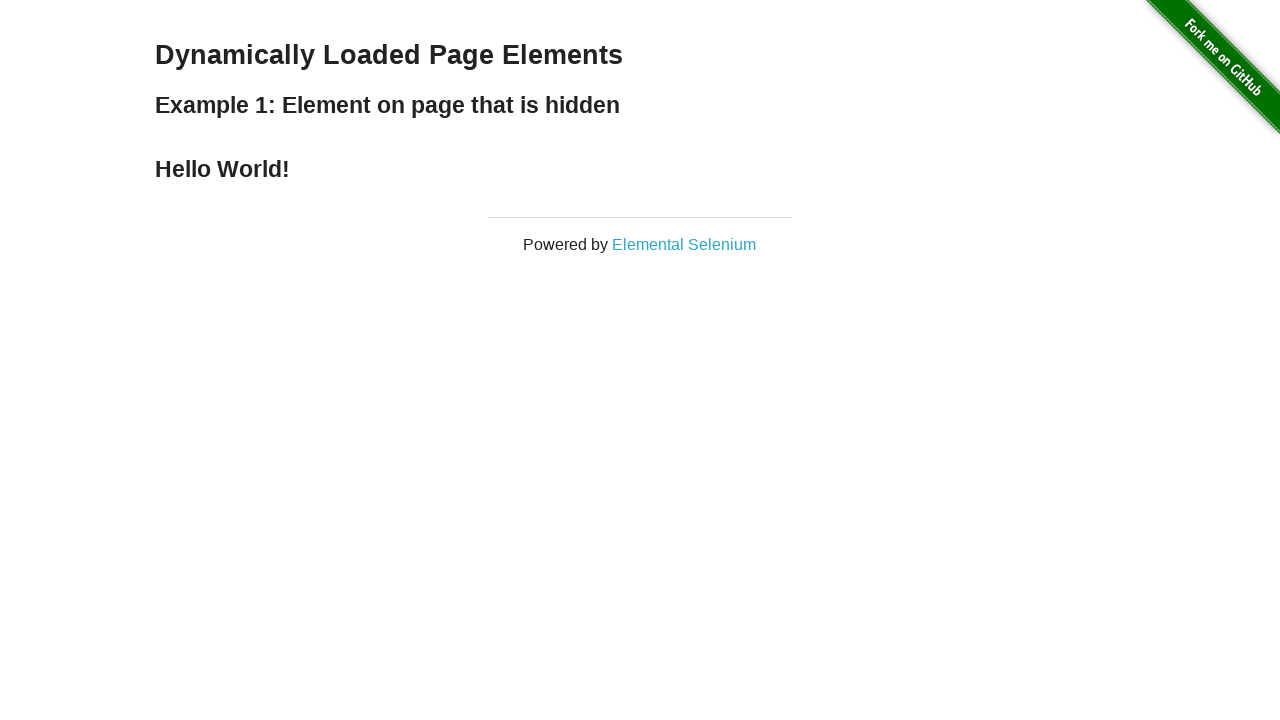